Navigates to Rediff.com homepage and verifies the page loads by checking the title

Starting URL: http://www.rediff.com

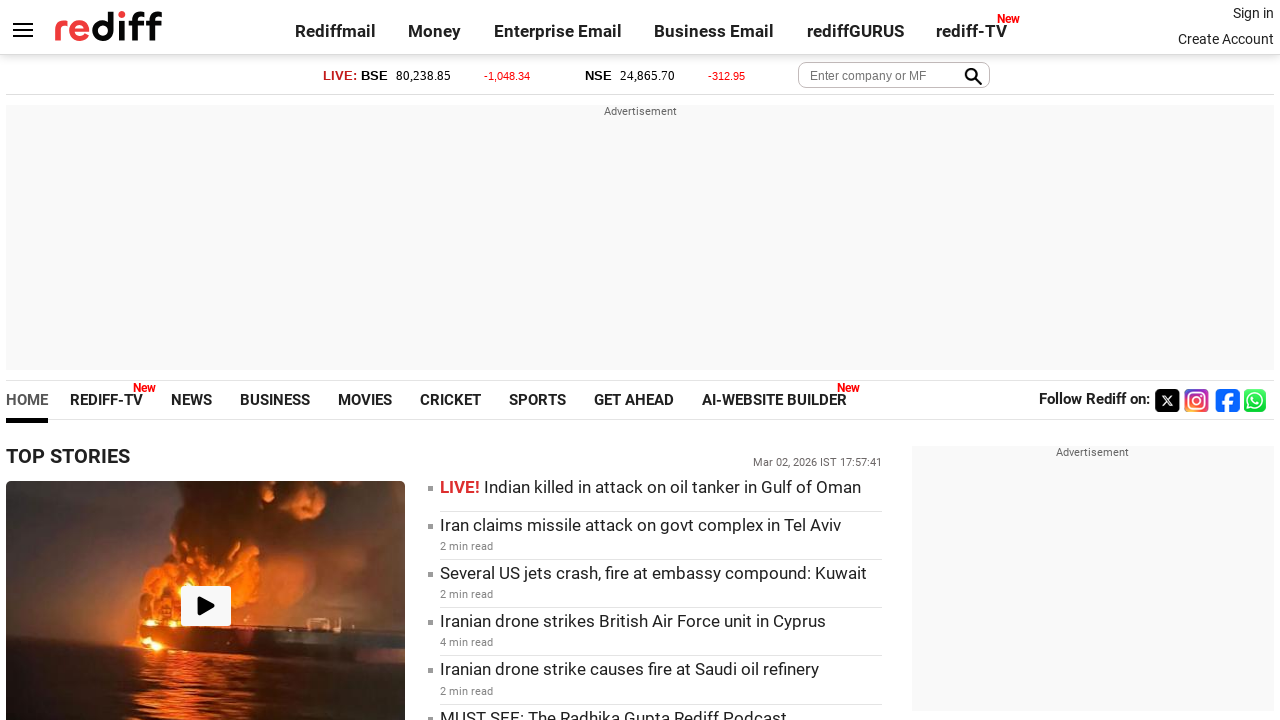

Navigated to Rediff.com homepage
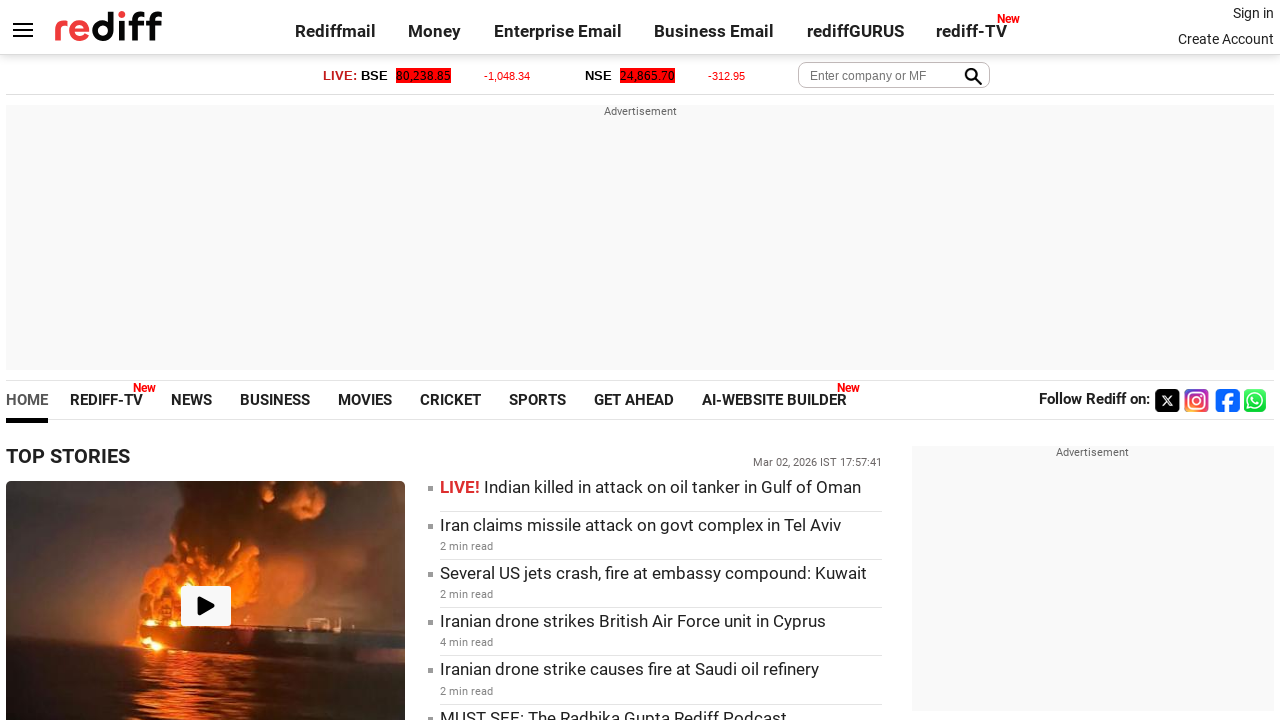

Page reached domcontentloaded state
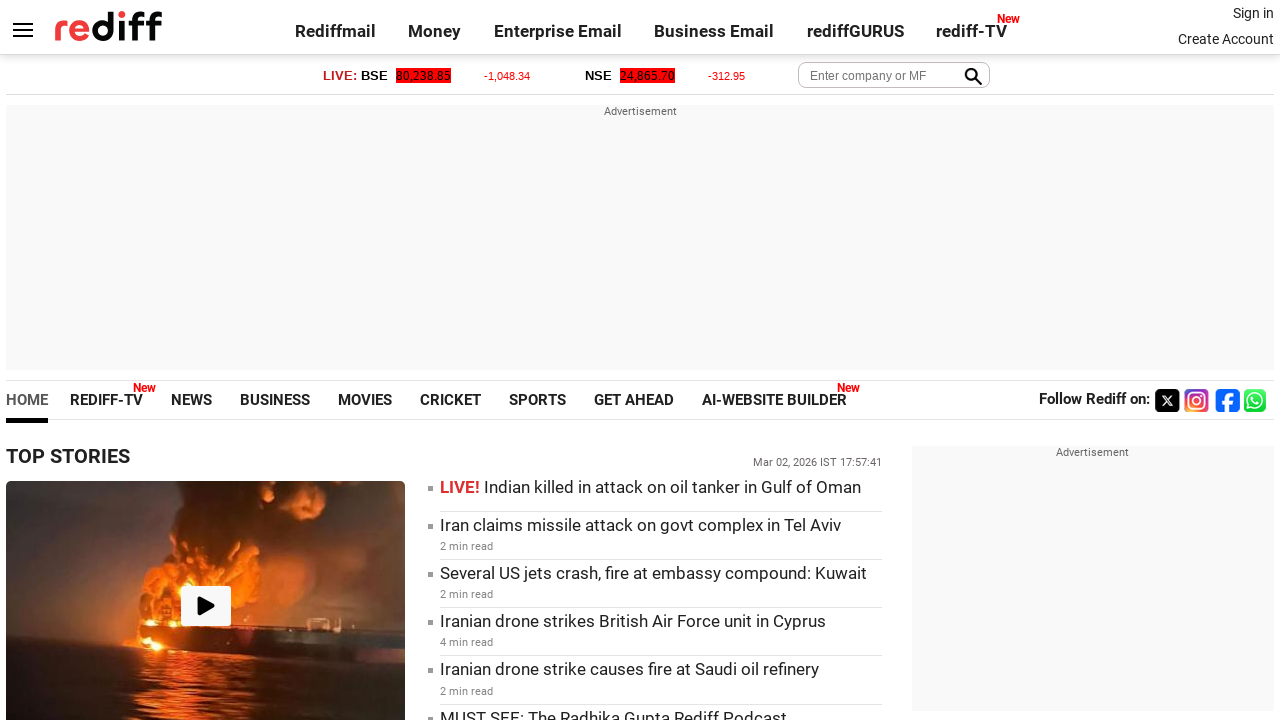

Retrieved page title: Rediff.com: News | Rediffmail | Stock Quotes | Rediff Gurus
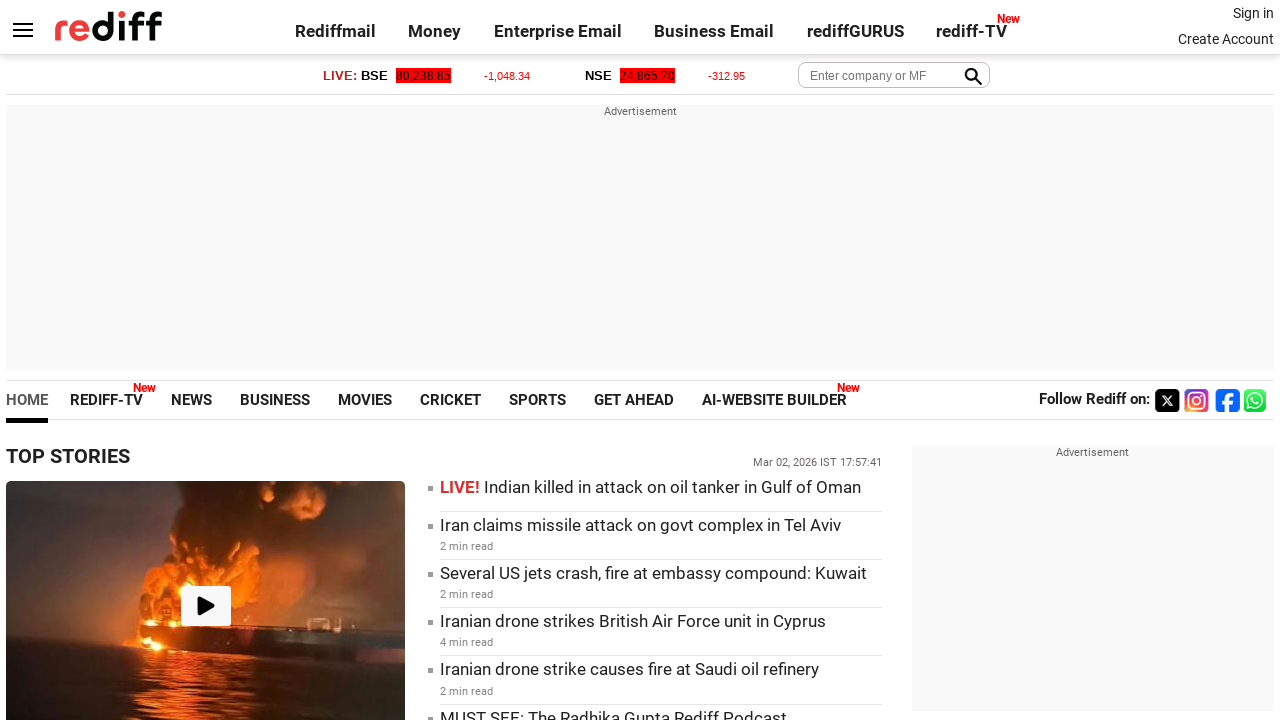

Printed page title to console
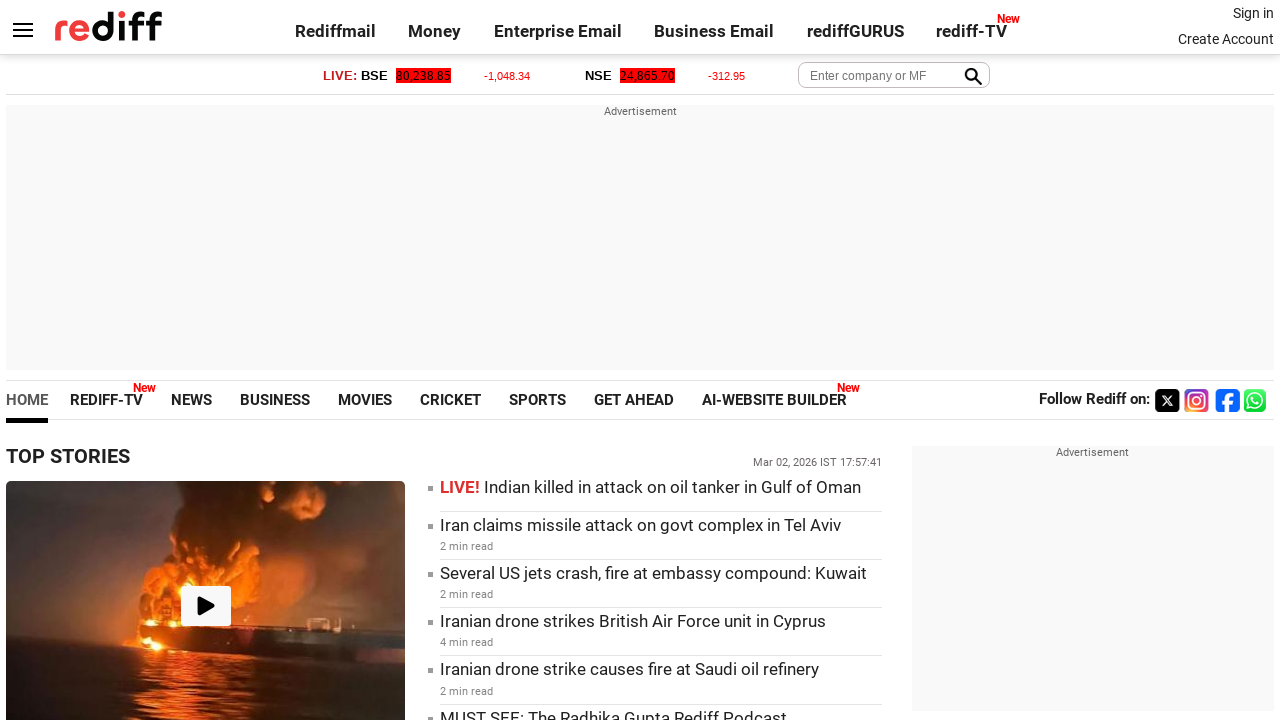

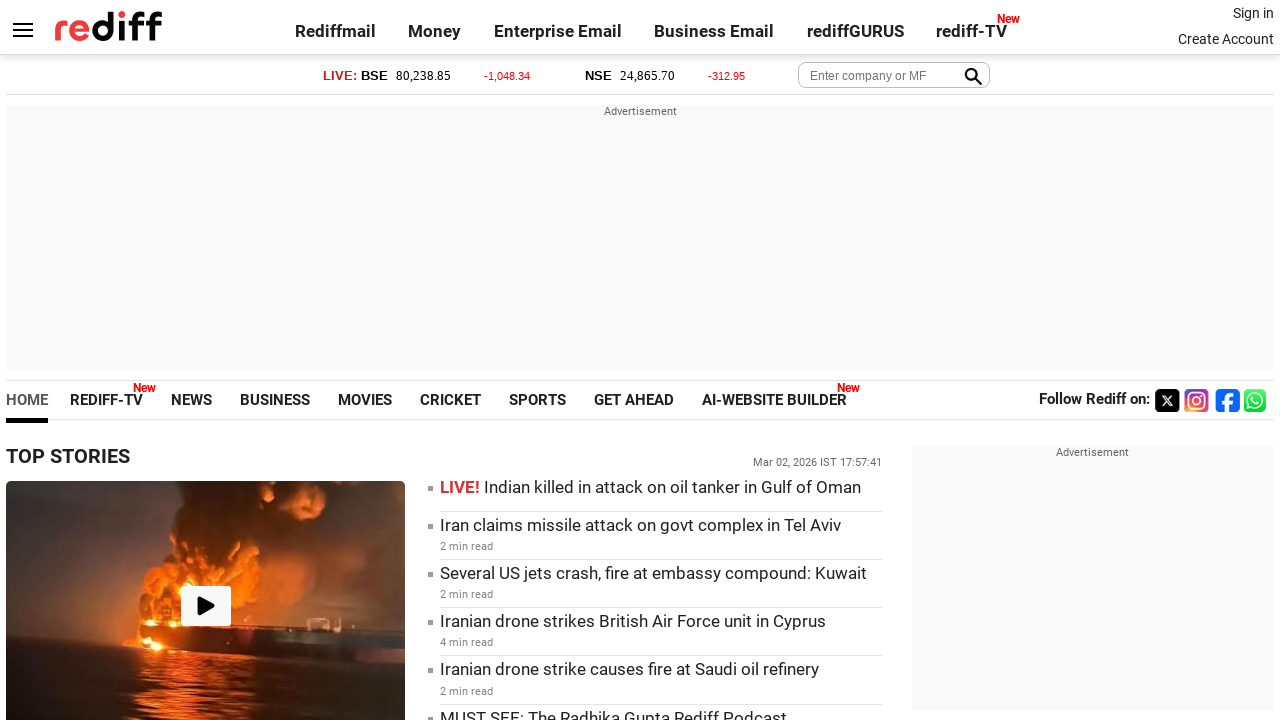